Tests submitting an empty feedback form, clicking Yes to confirm, and verifying the generic thank you message without a name

Starting URL: https://kristinek.github.io/site/tasks/provide_feedback

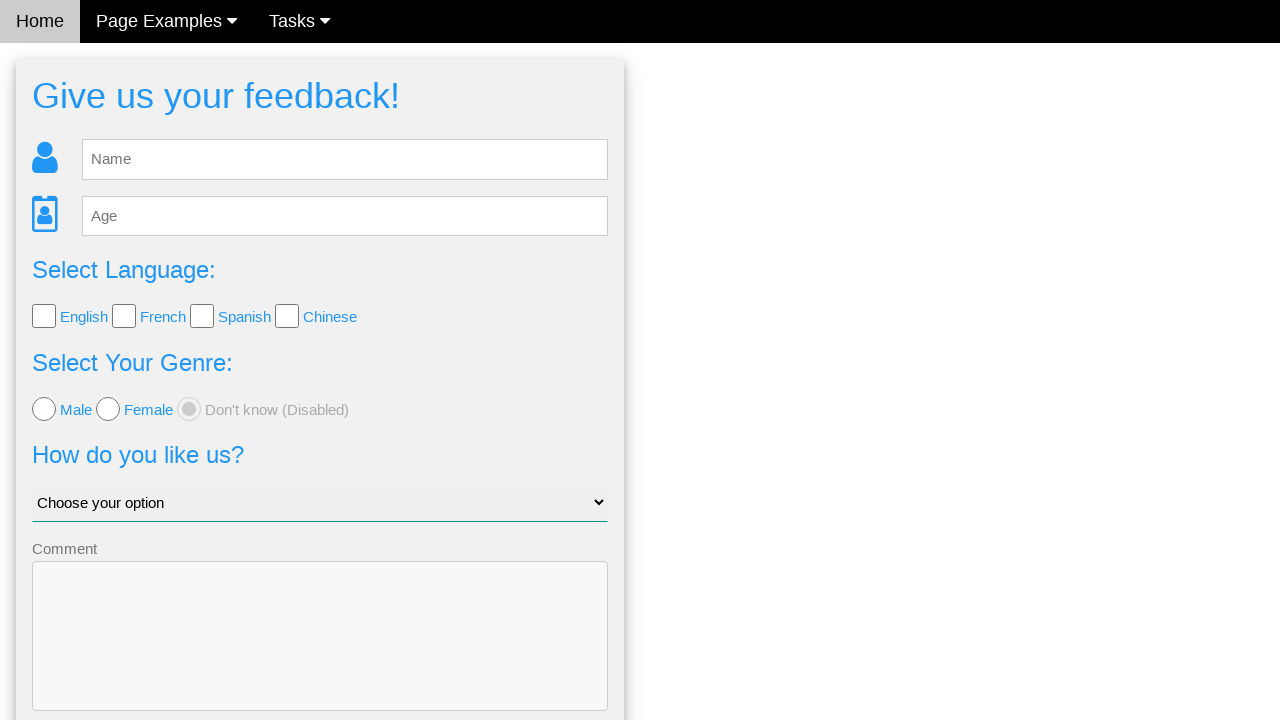

Waited for feedback form to load
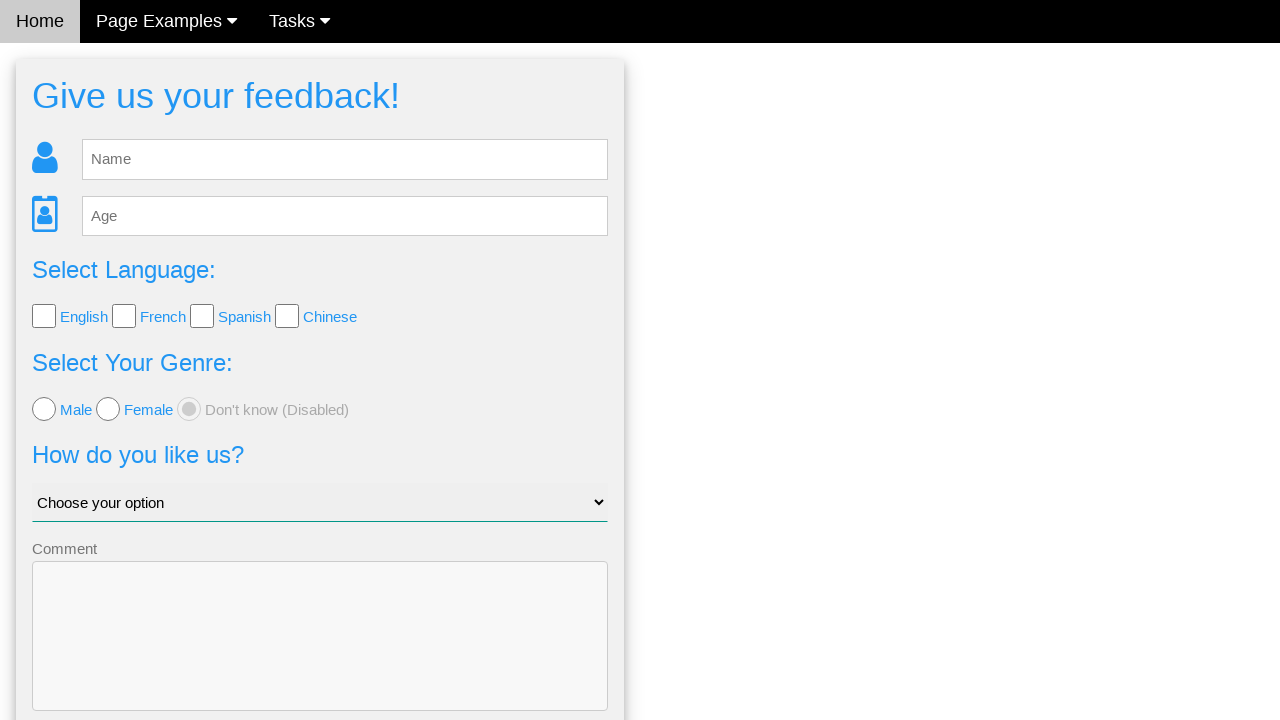

Clicked Send button without entering any feedback at (320, 656) on button
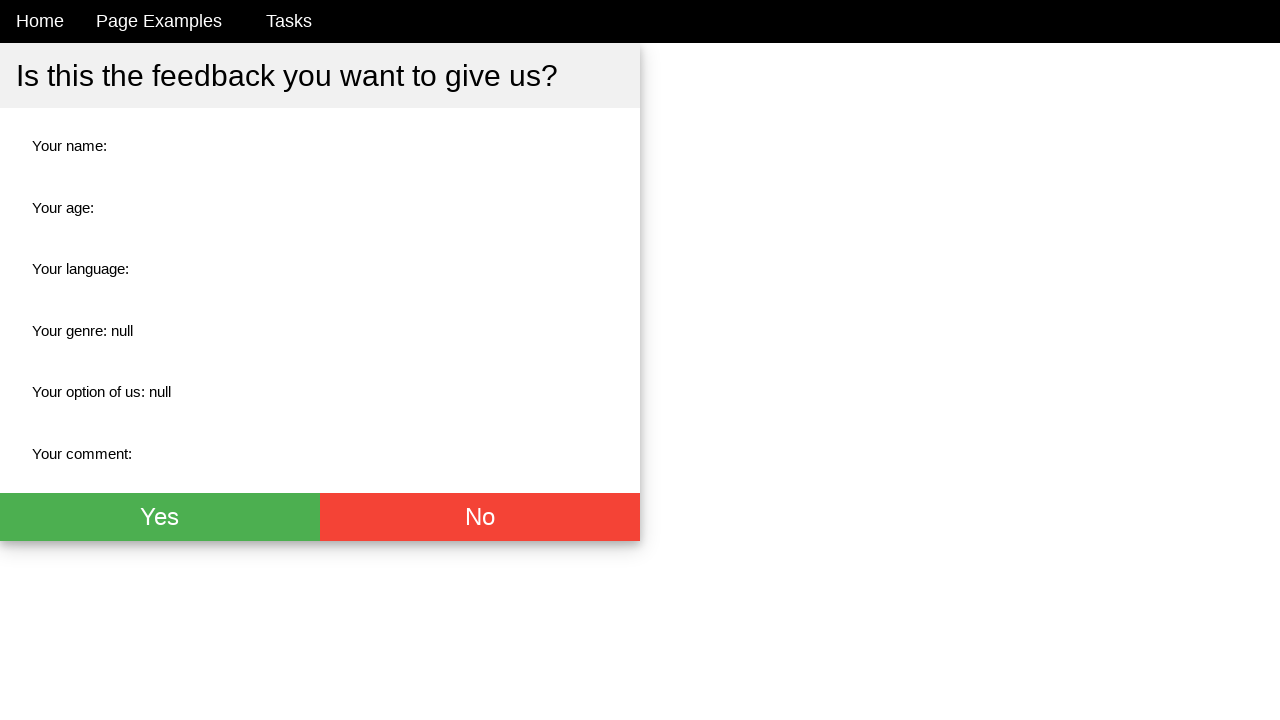

Confirmation dialog loaded
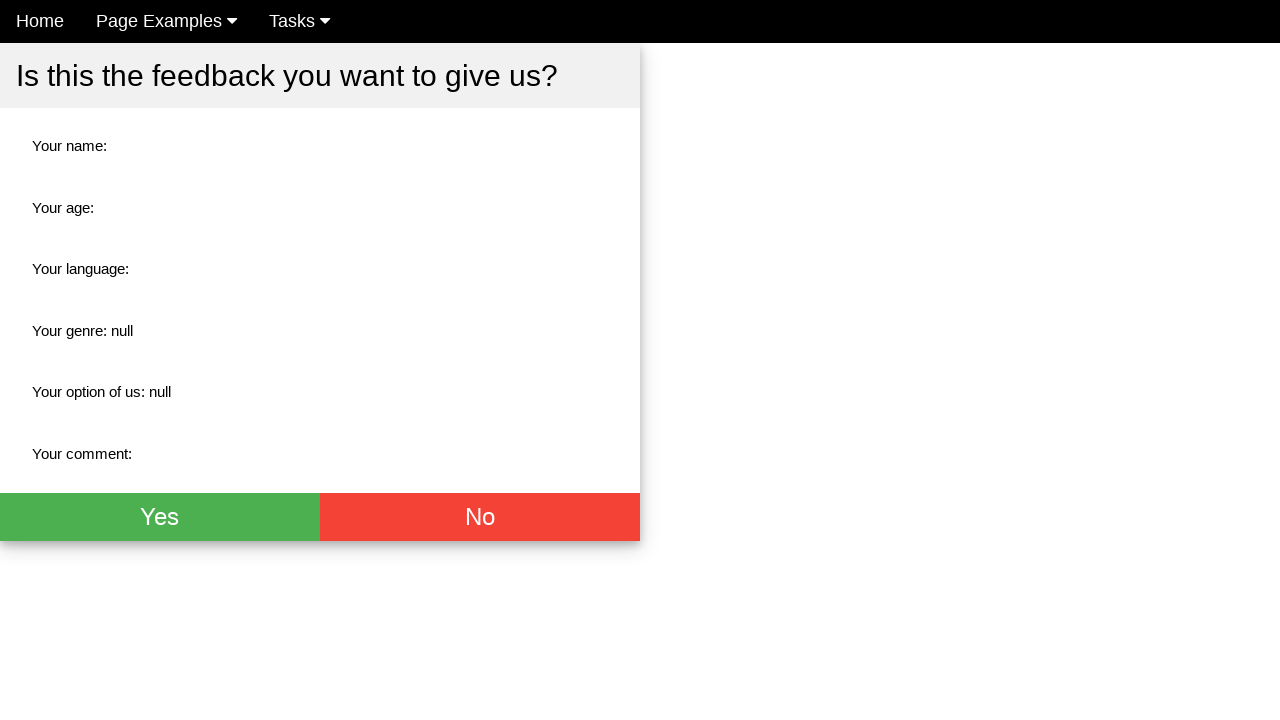

Clicked Yes button to confirm empty feedback submission at (160, 517) on #fb_thx button:first-child
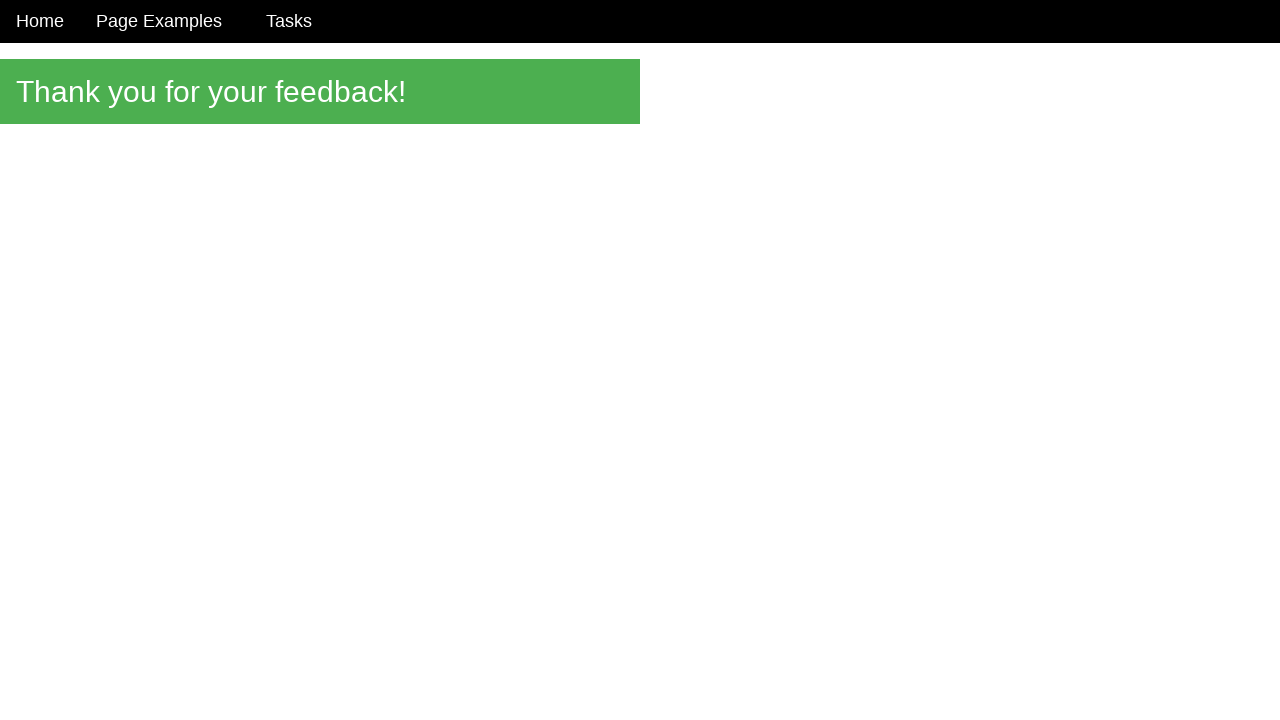

Retrieved thank you message text
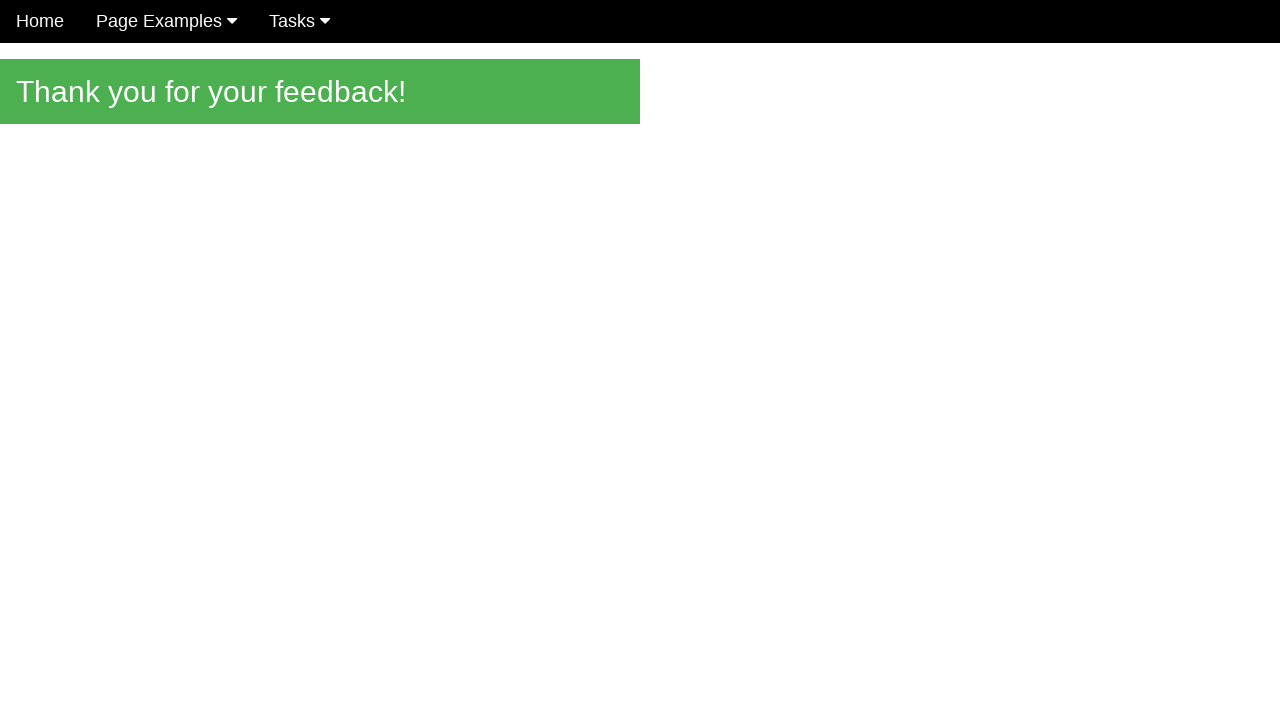

Verified generic thank you message displayed without name
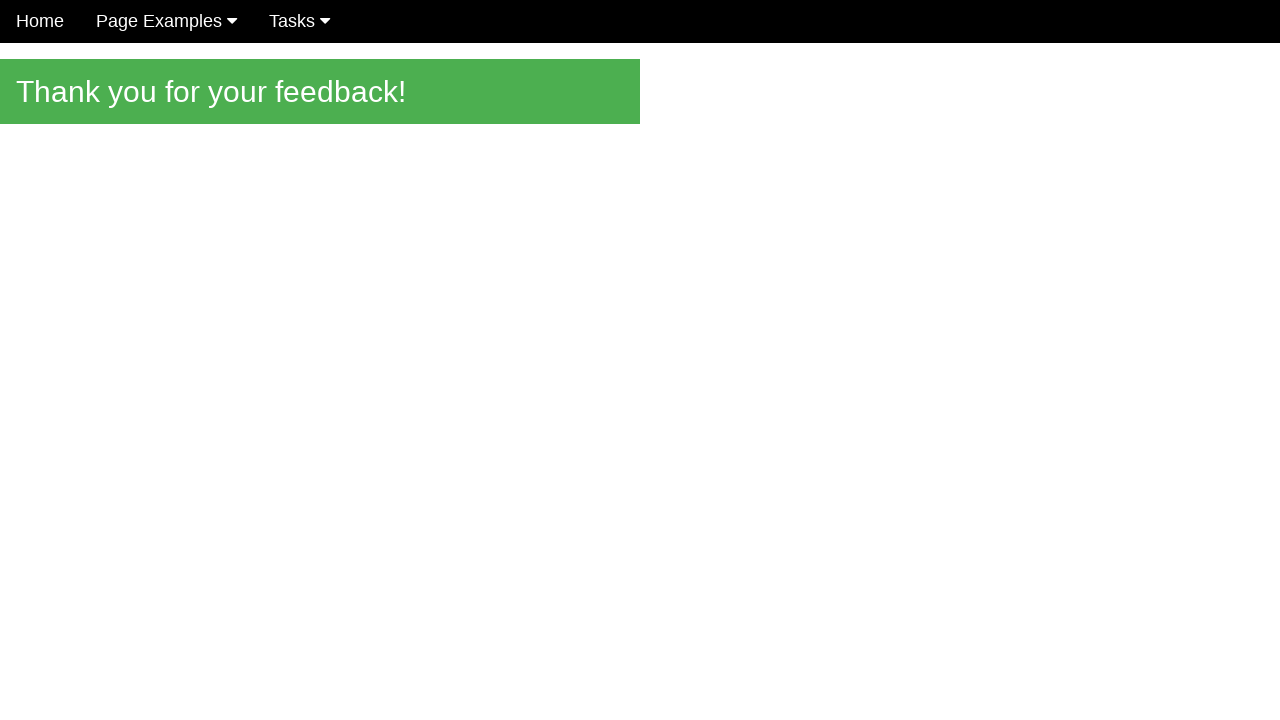

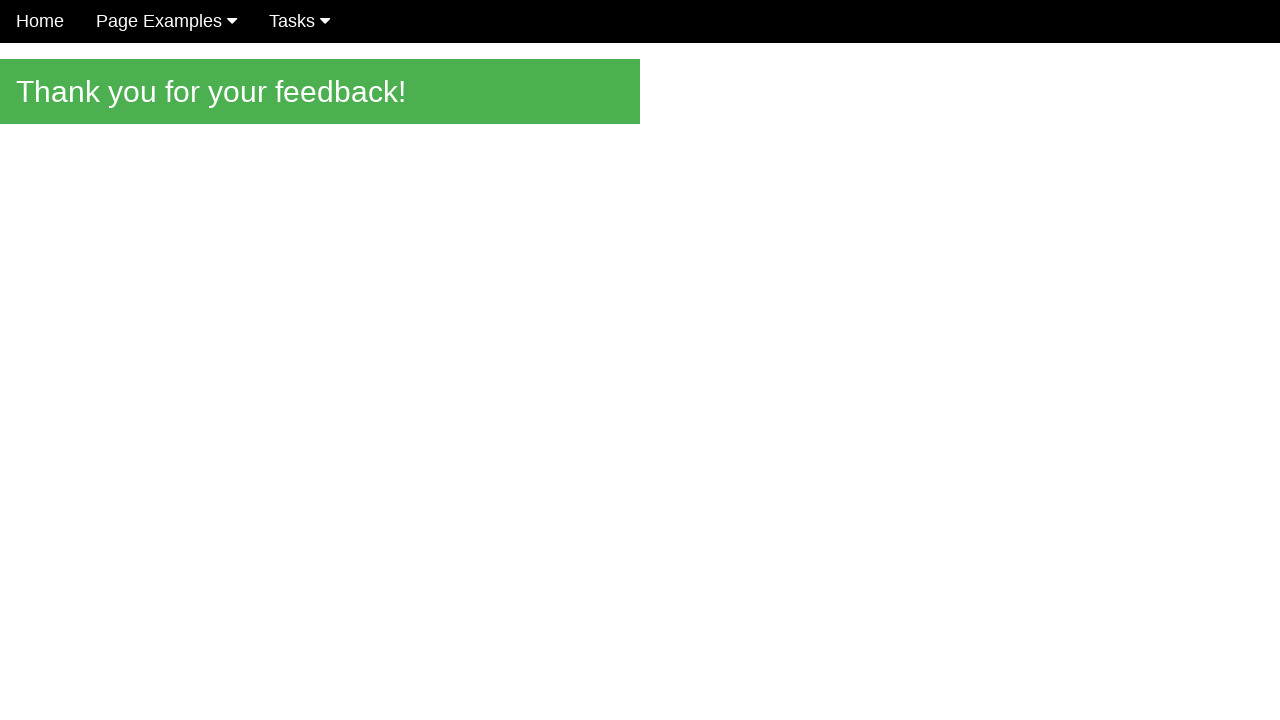